Tests slider interaction by switching to demo iframe and dragging the slider handle to a specific position

Starting URL: https://jqueryui.com/slider/#custom-handle

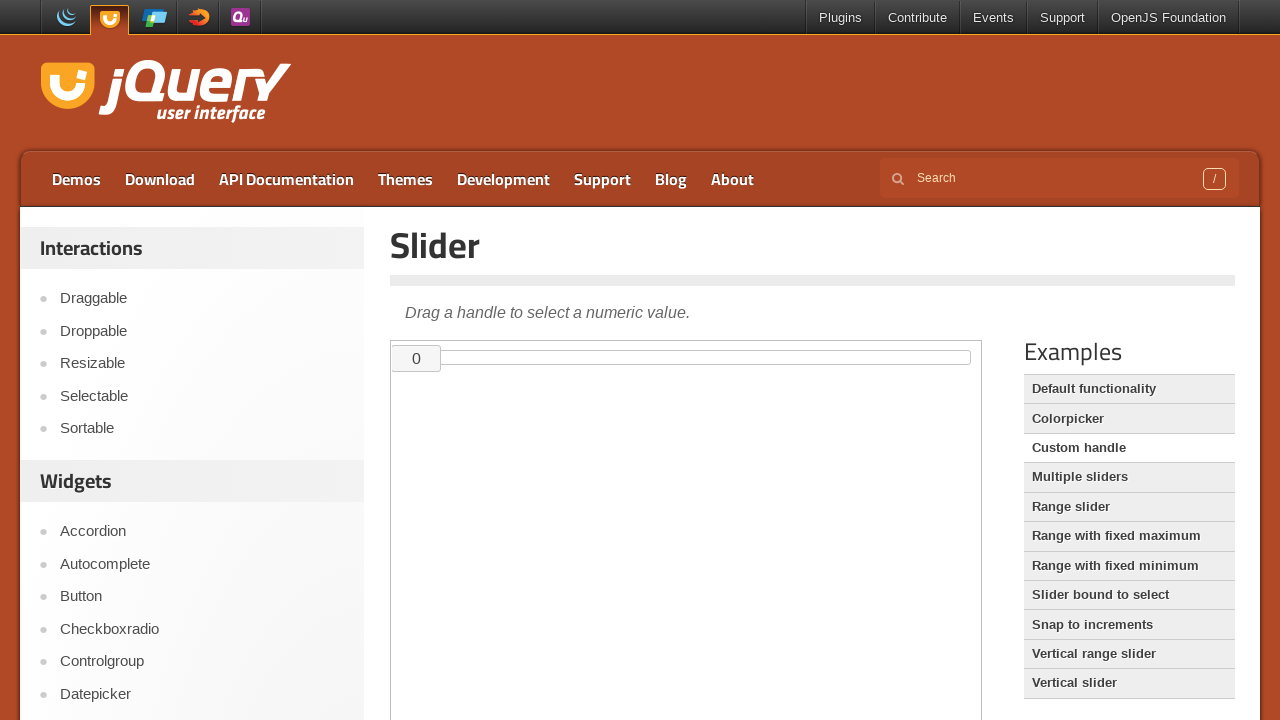

Located the demo iframe
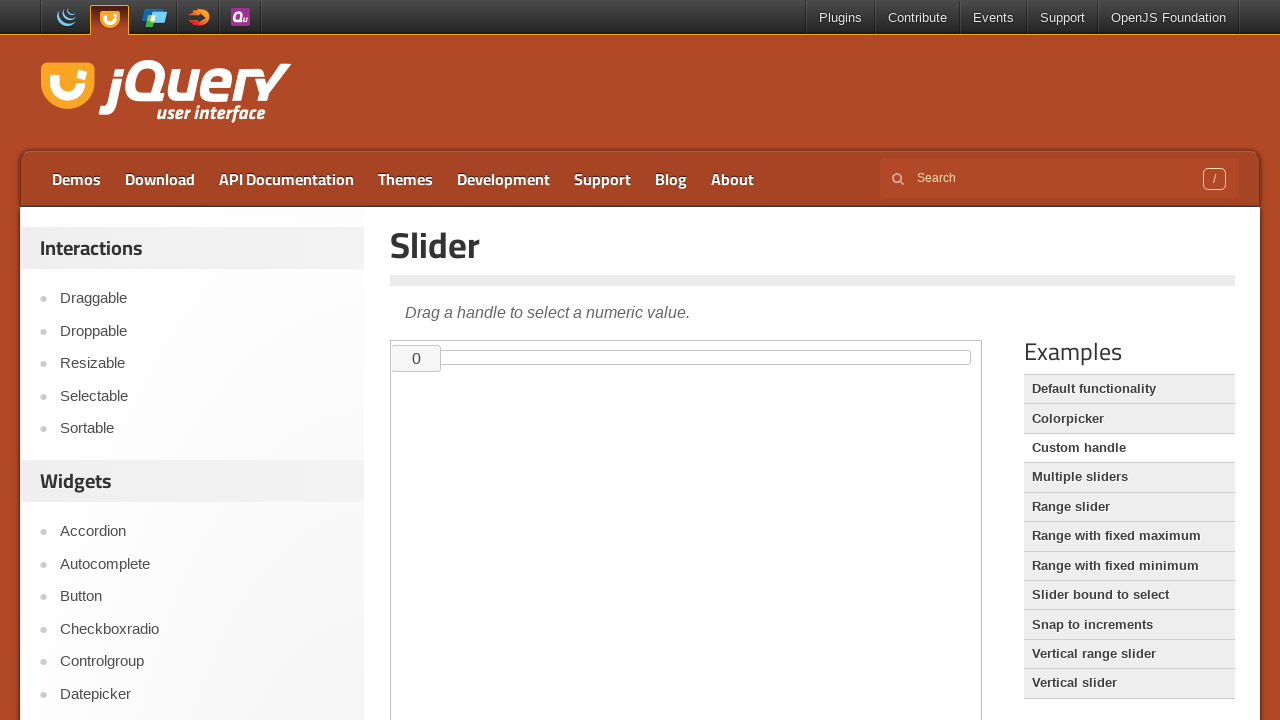

Located the slider handle element
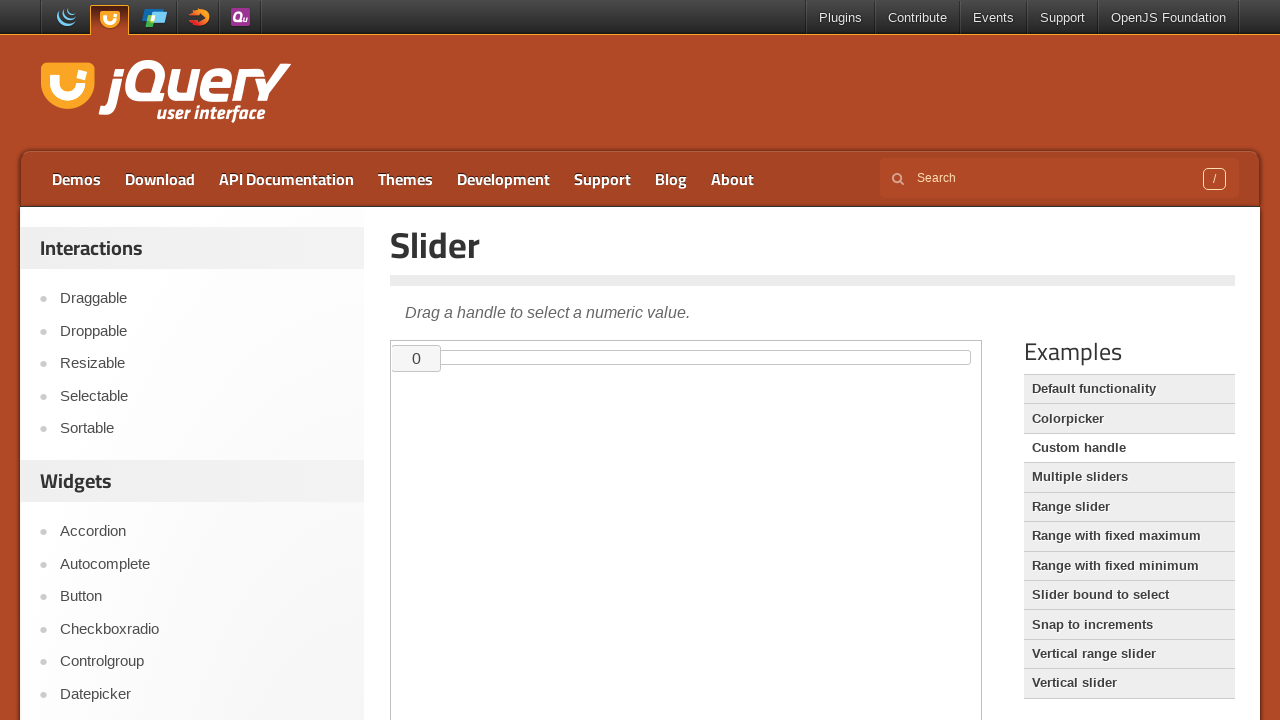

Slider handle became visible
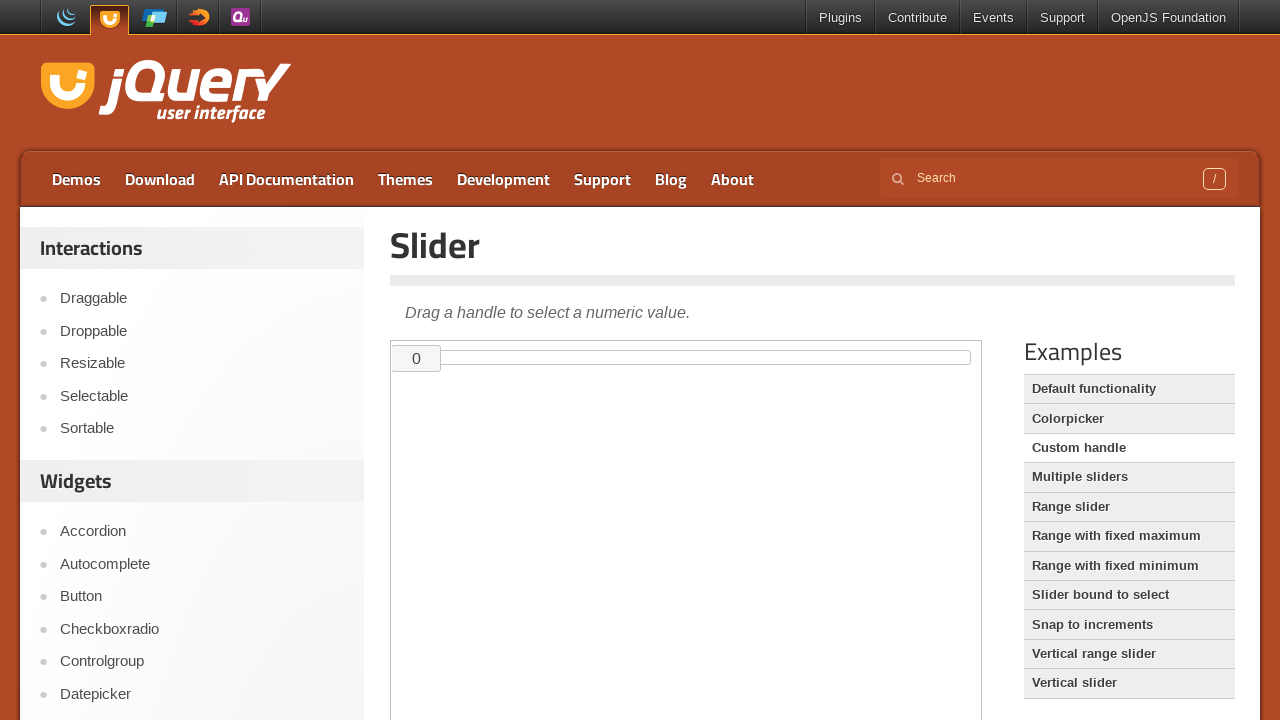

Dragged slider handle to approximately 33% position at (501, 351)
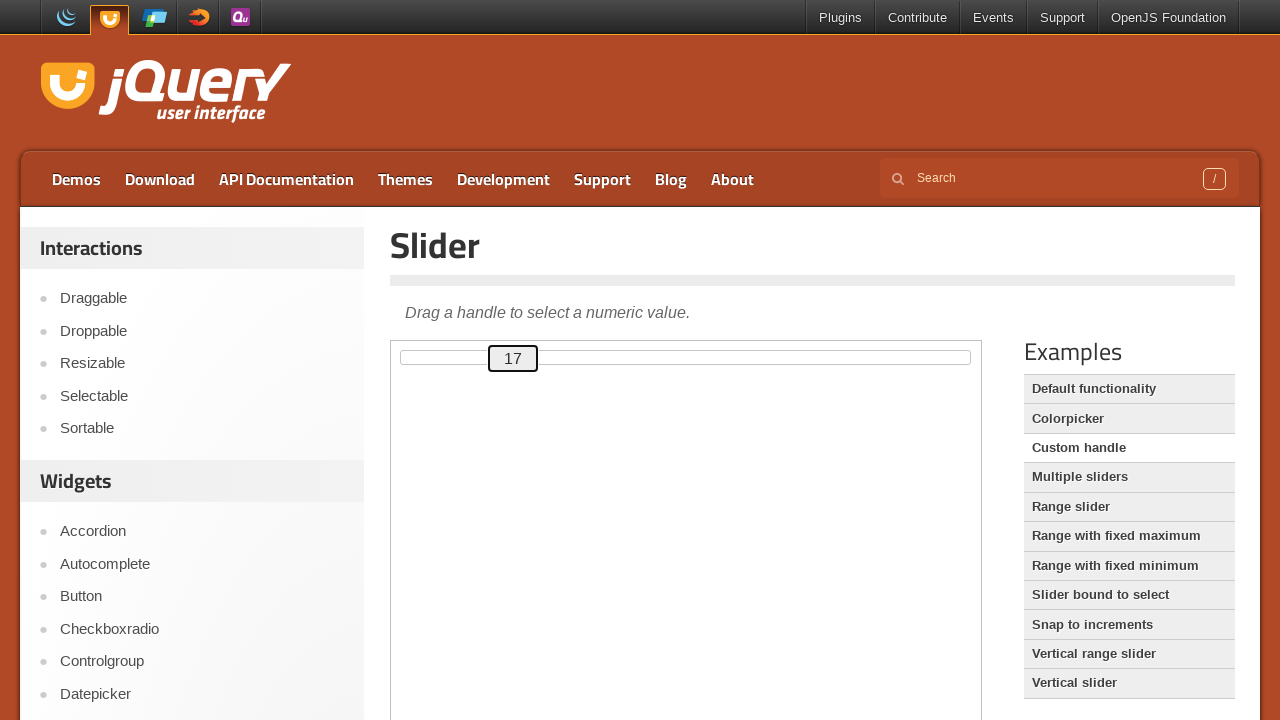

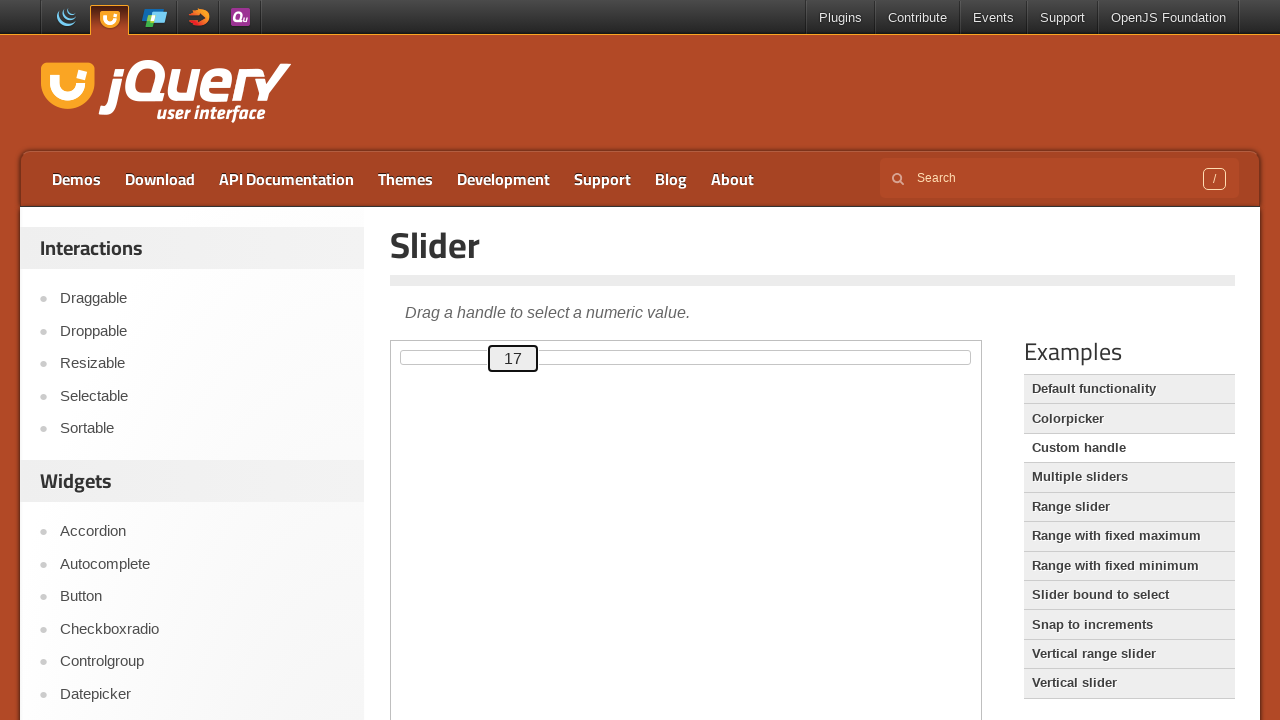